Tests page scrolling functionality by scrolling to a specific link element and clicking it to open a page in the same window

Starting URL: http://www.testdiary.com/training/selenium/selenium-test-page/

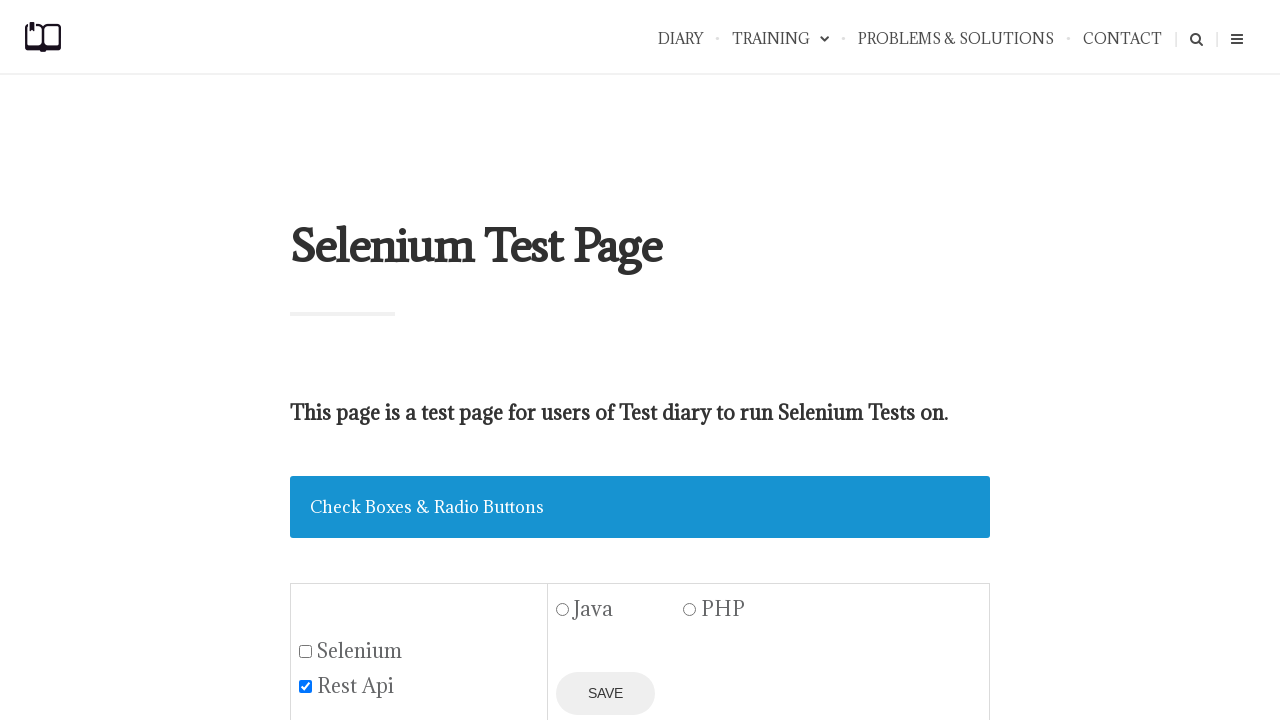

Waited for 'Open page in the same window' link to be visible
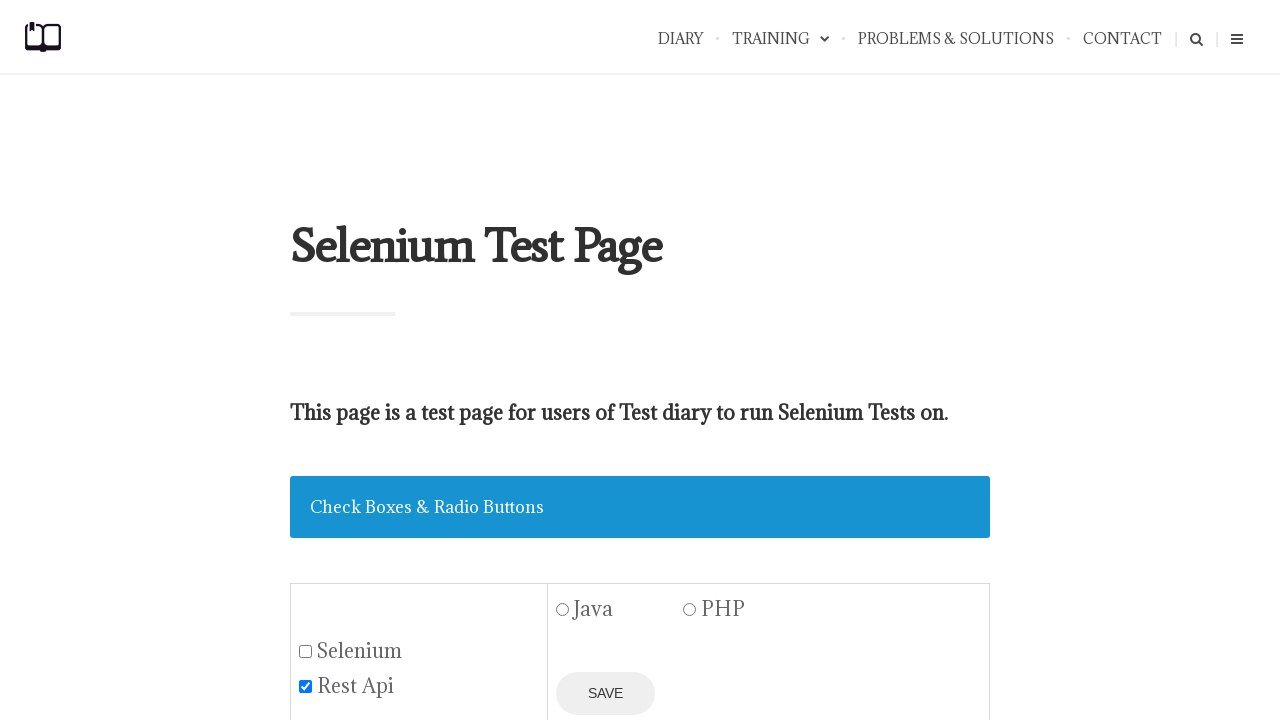

Located the 'Open page in the same window' link element
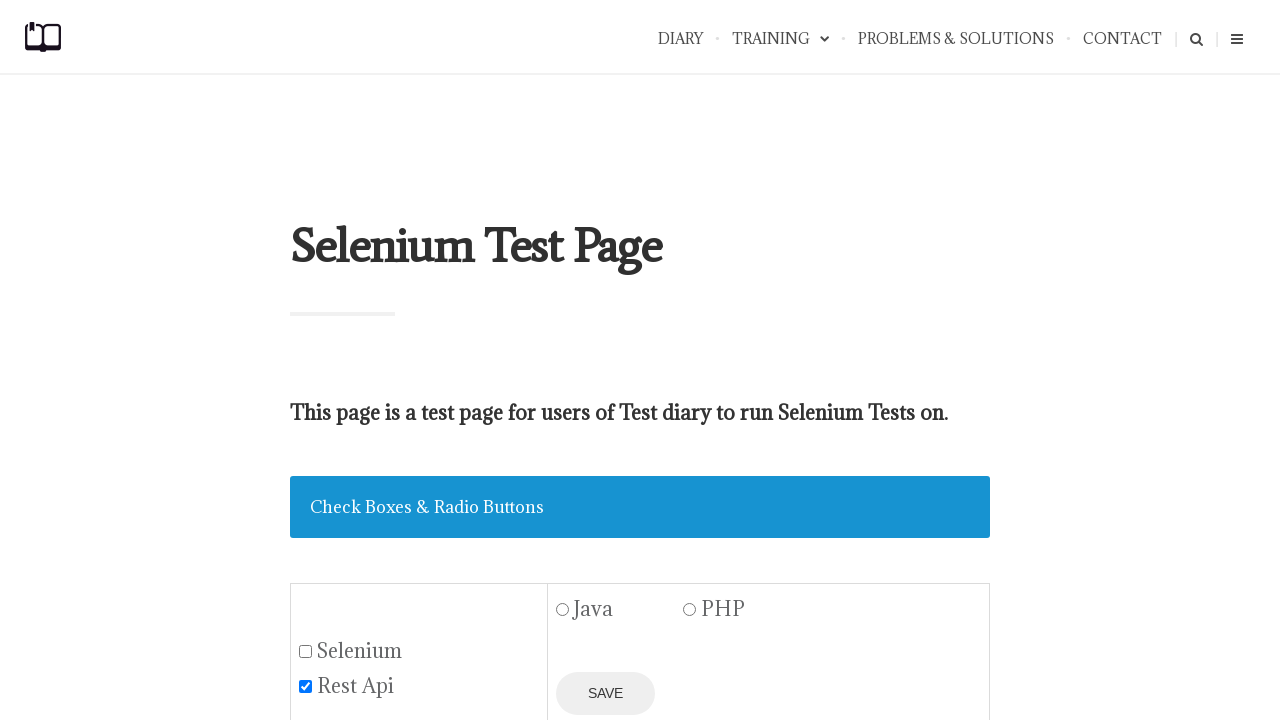

Scrolled to the link element to ensure it is in view
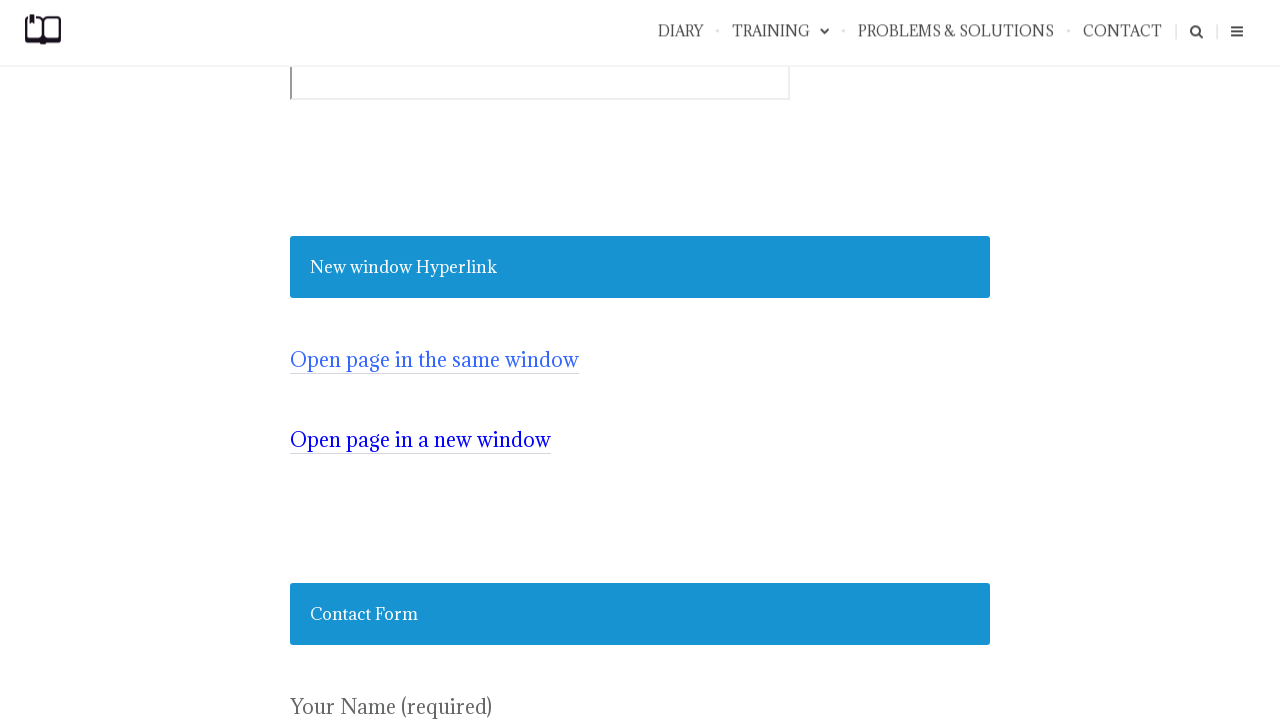

Clicked the 'Open page in the same window' link at (434, 360) on text=Open page in the same window
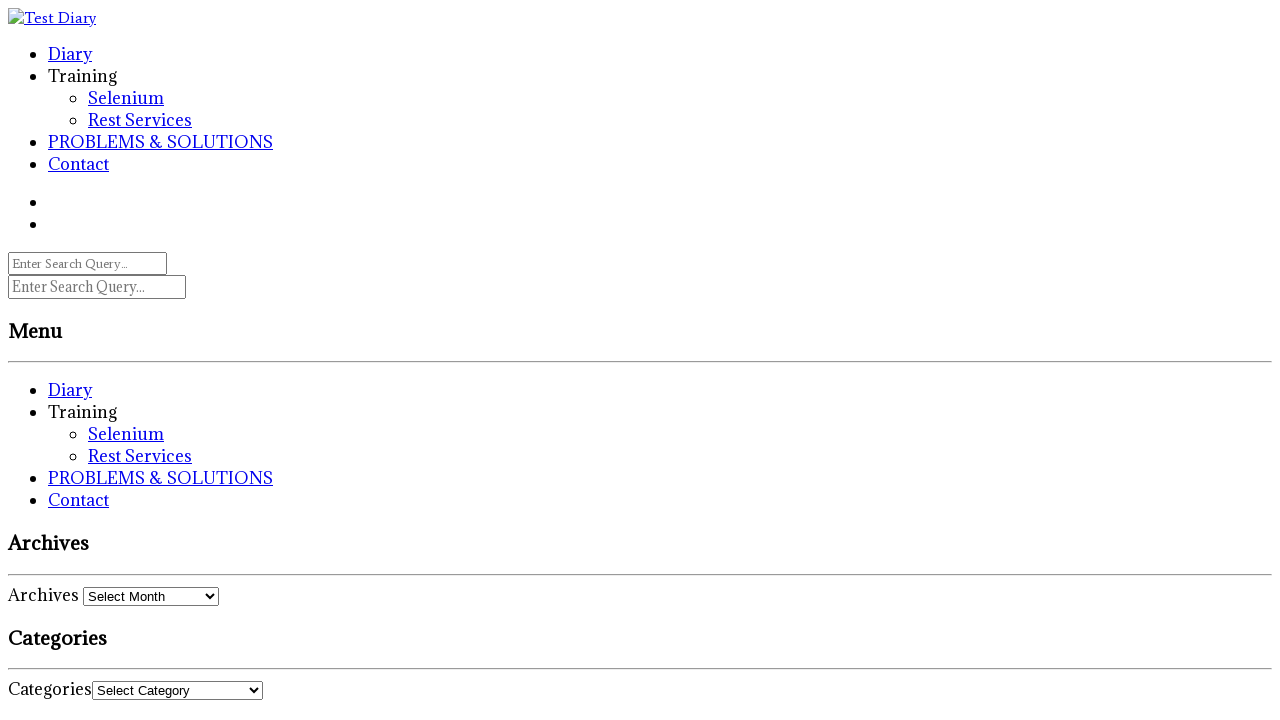

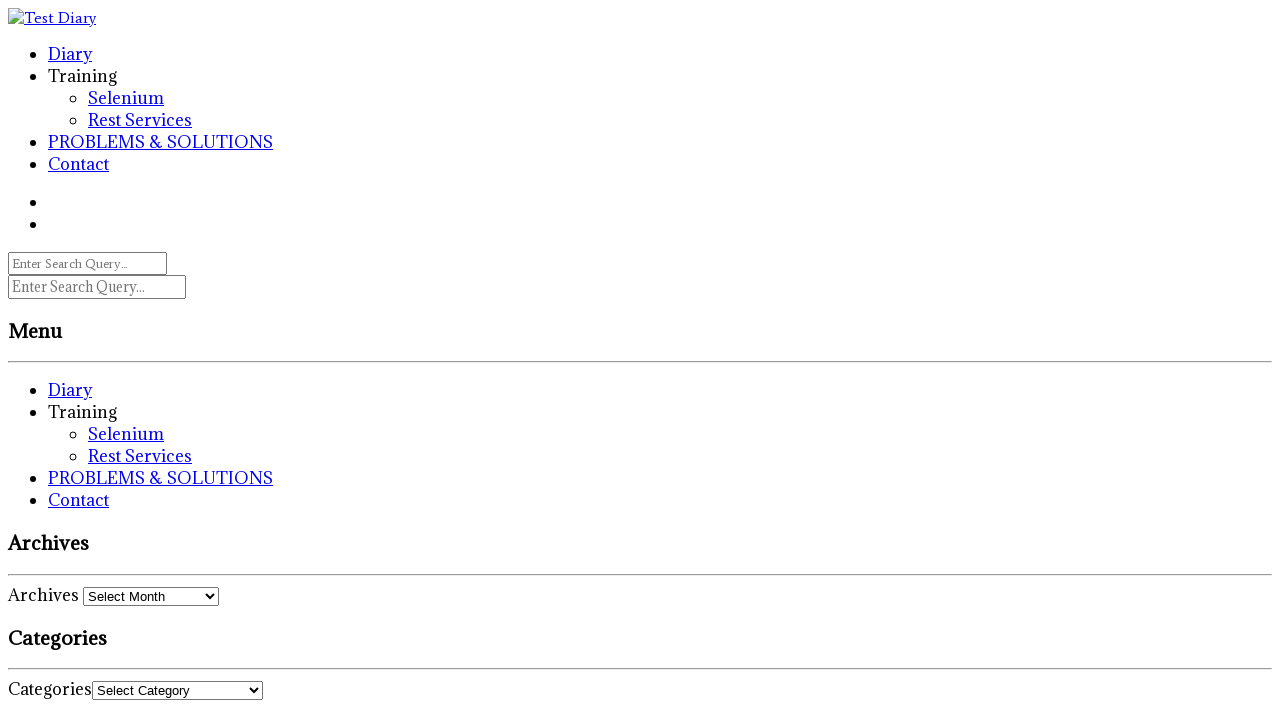